Tests vertical scrolling functionality by navigating to a calculator website and scrolling down the page by 500 pixels using JavaScript execution.

Starting URL: https://www.calculator.net/

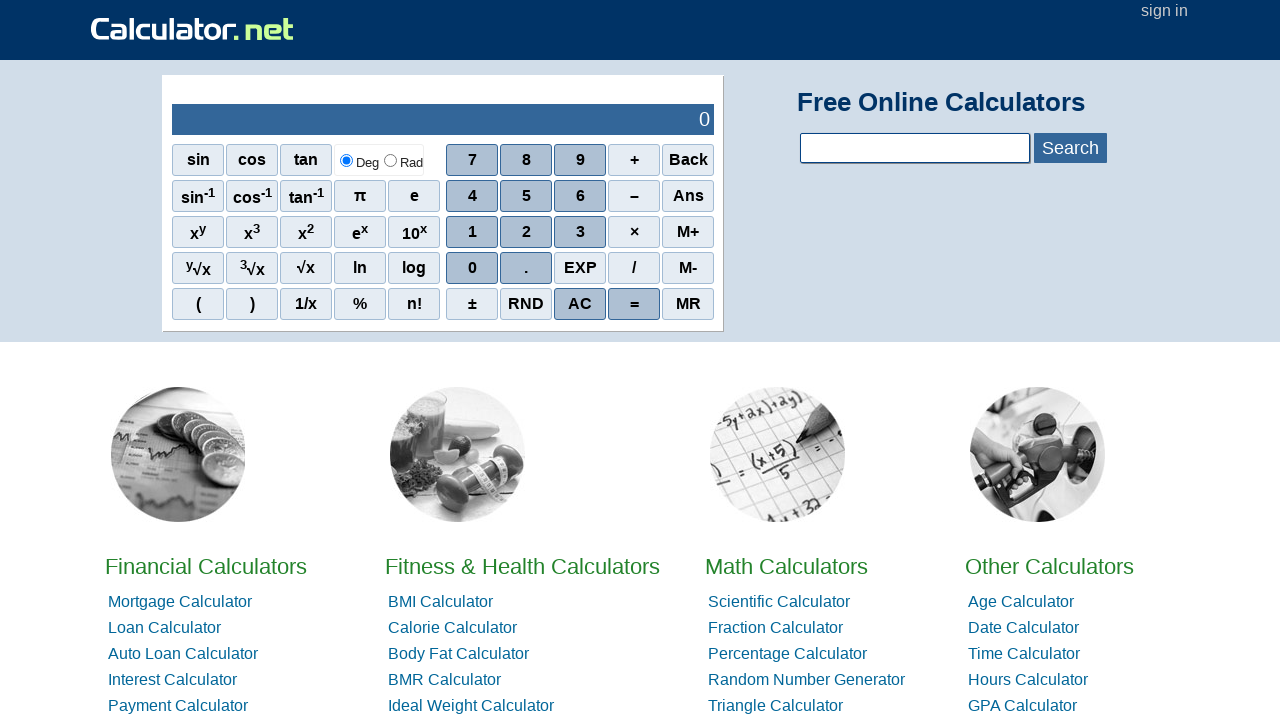

Navigated to calculator.net website
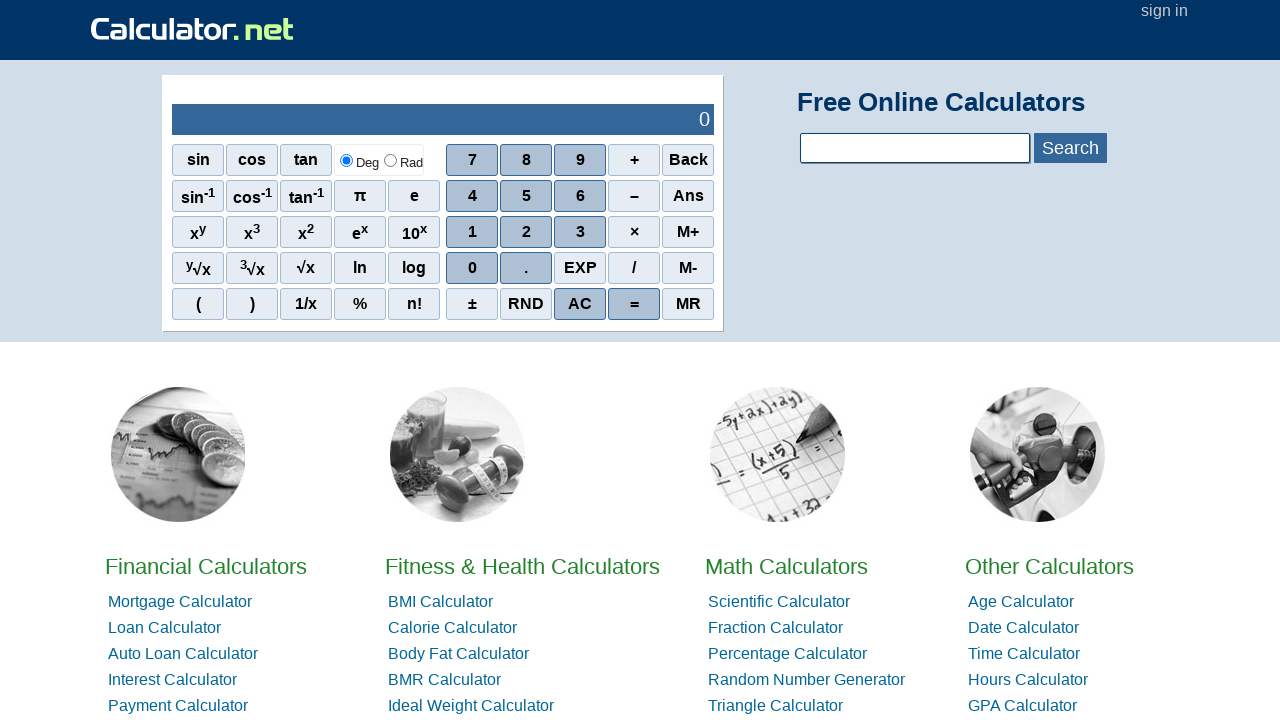

Scrolled down the page by 500 pixels using JavaScript
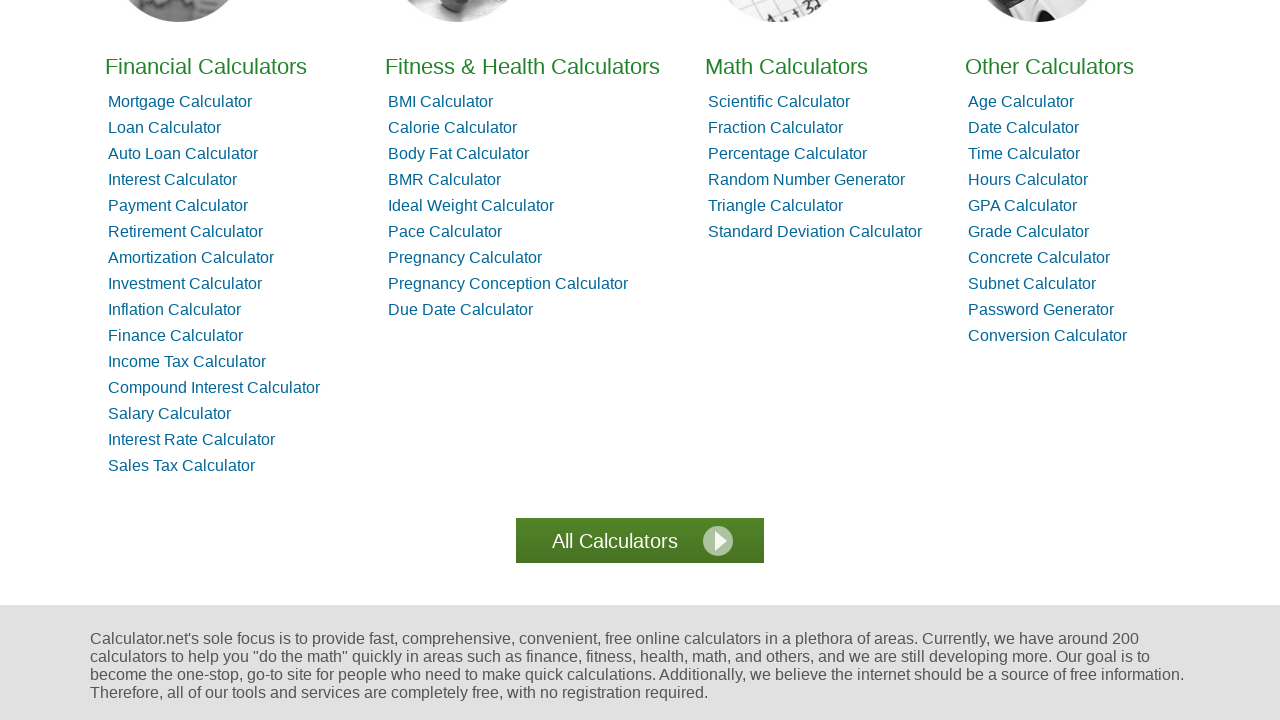

Waited 2 seconds to observe the scroll effect
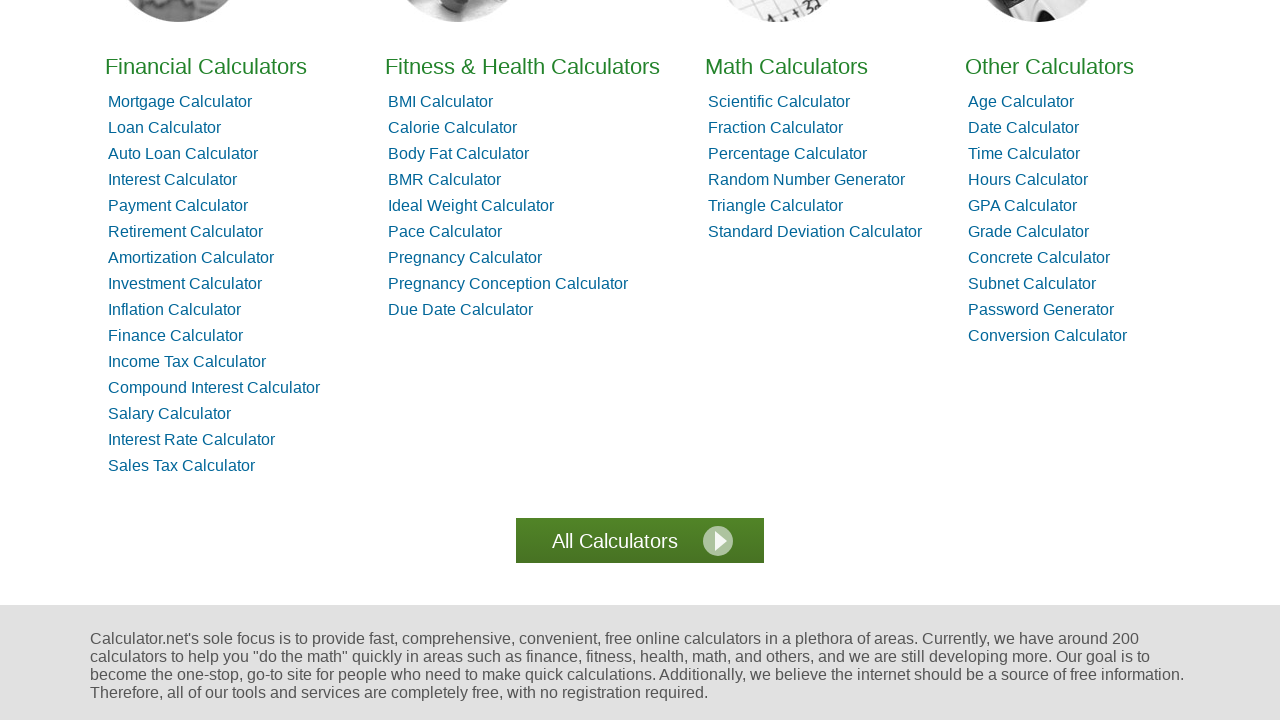

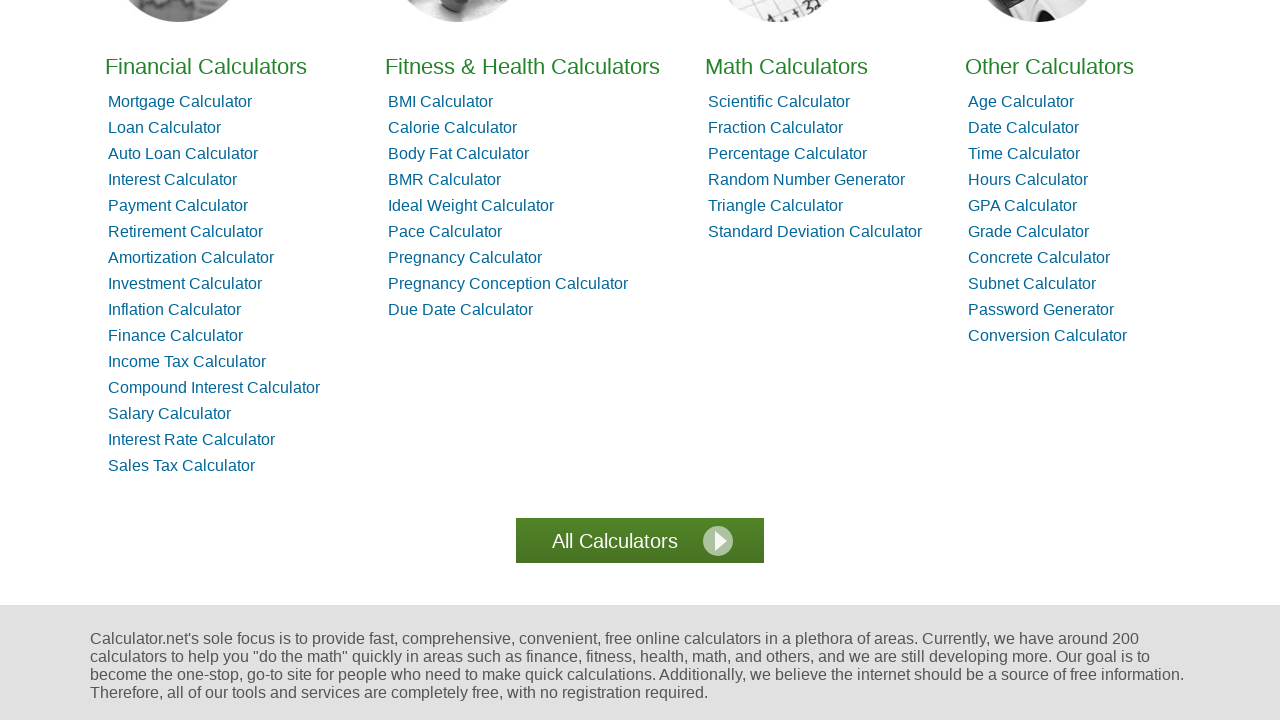